Searches for "phone" on the website and verifies that search results are found

Starting URL: https://www.testotomasyonu.com

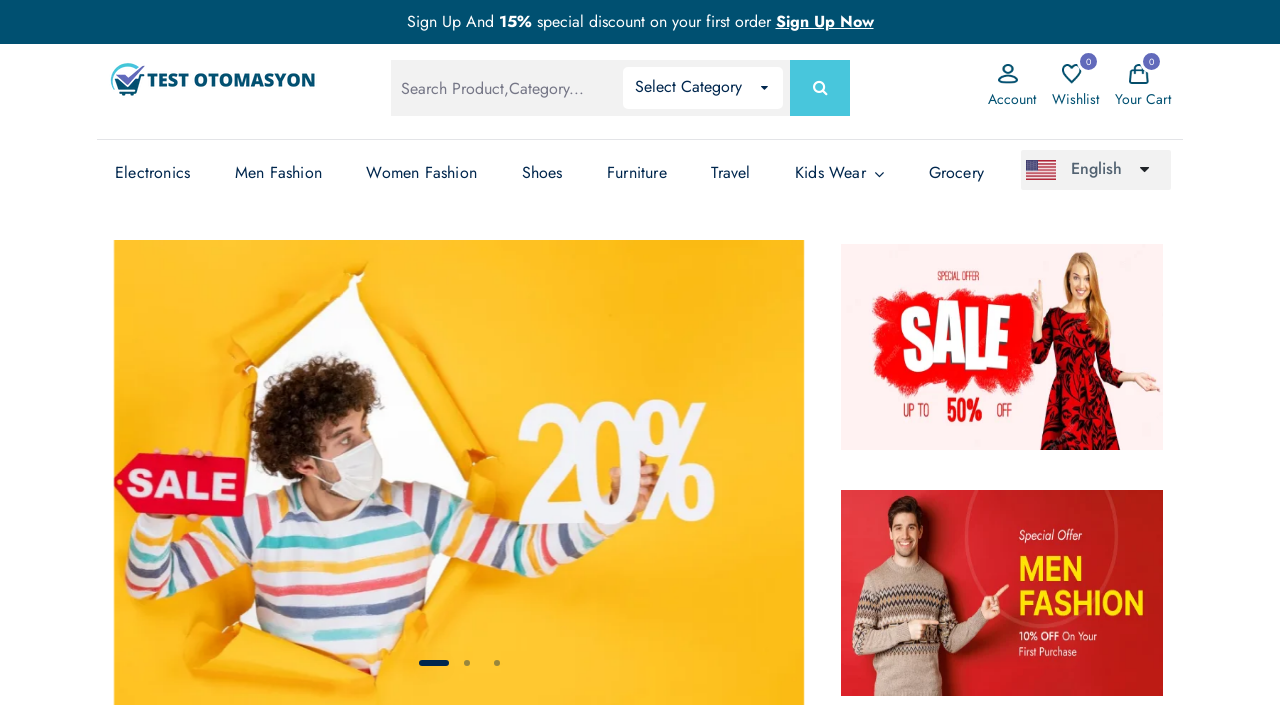

Filled search box with 'phone' on //*[@id='global-search']
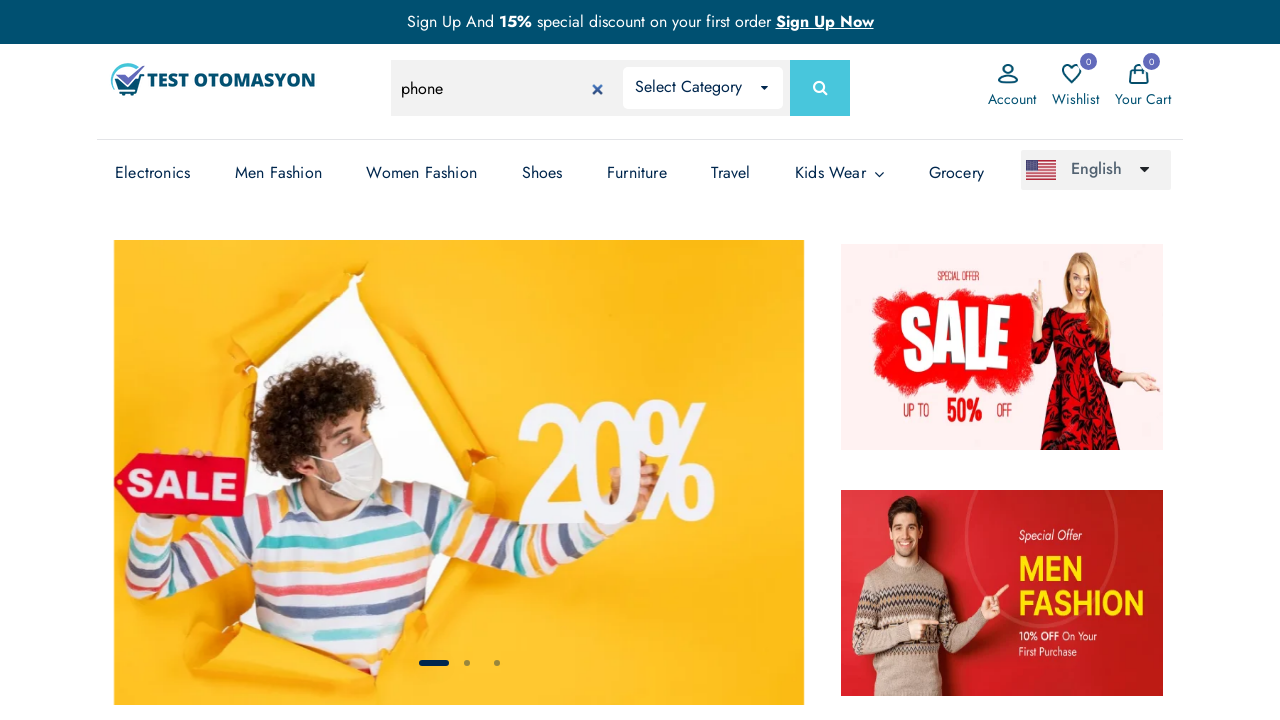

Pressed Enter to submit search query on //*[@id='global-search']
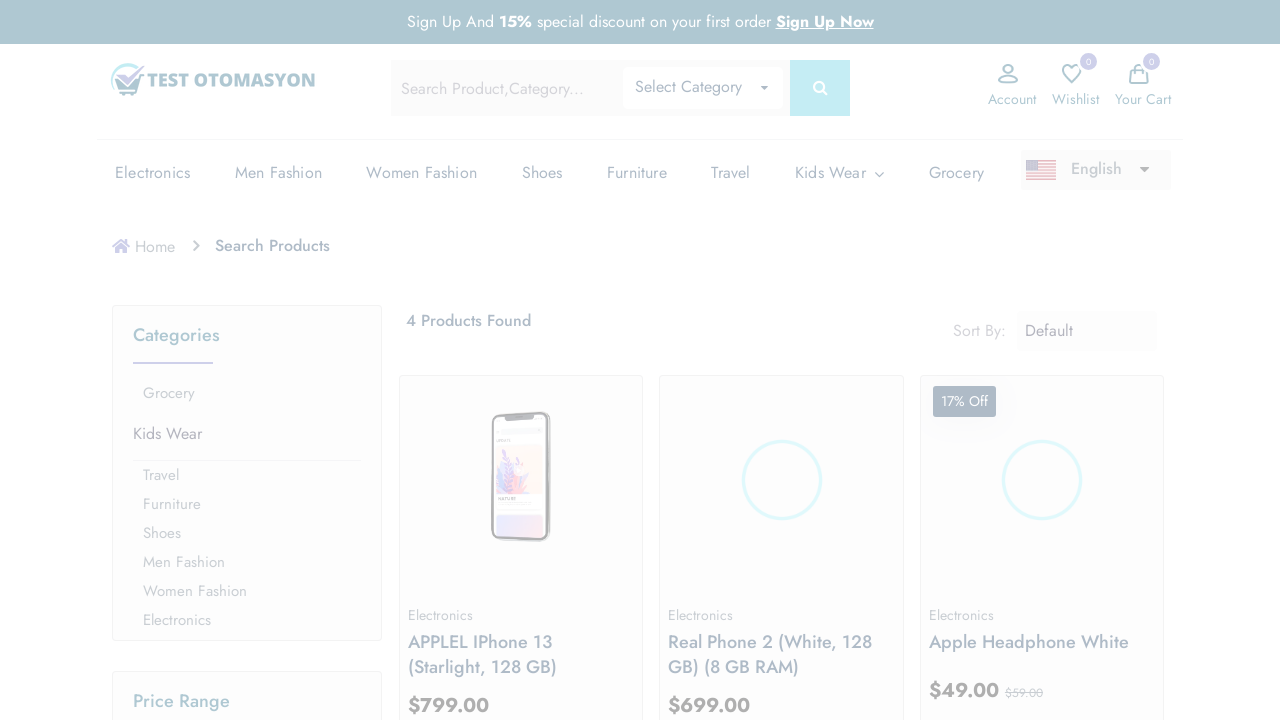

Search results loaded and product images are visible
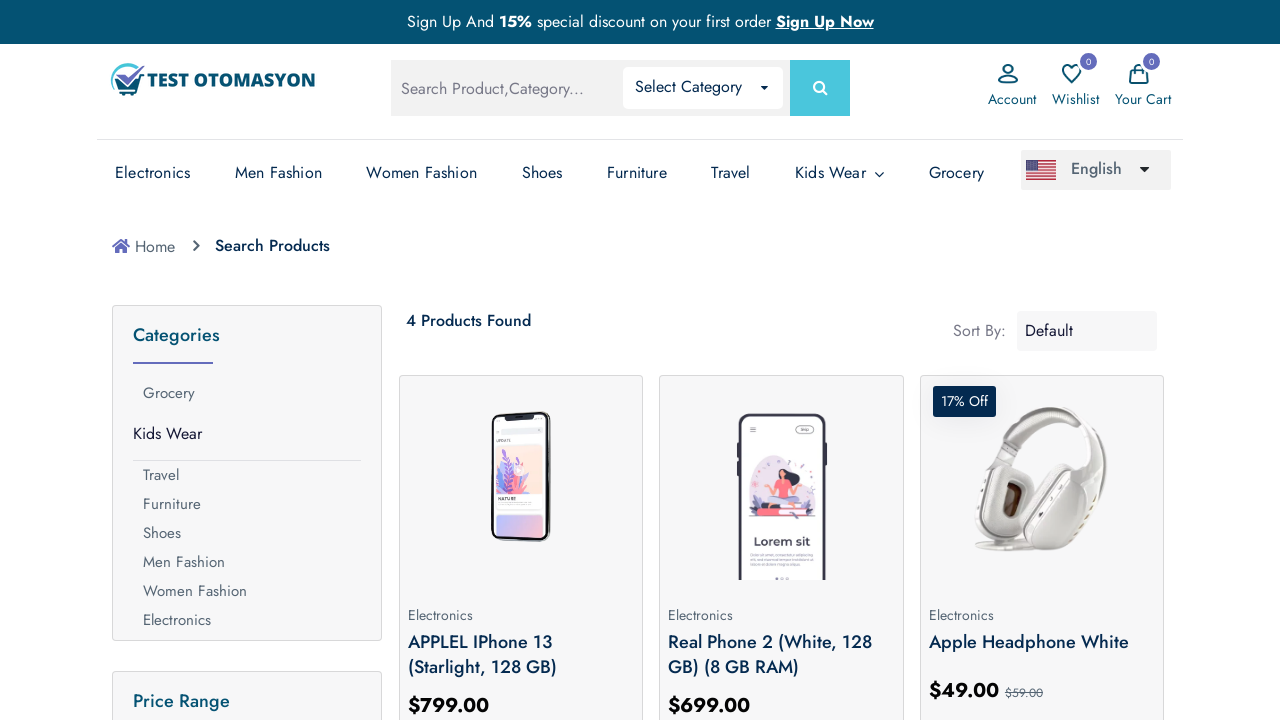

Retrieved 4 product results from search
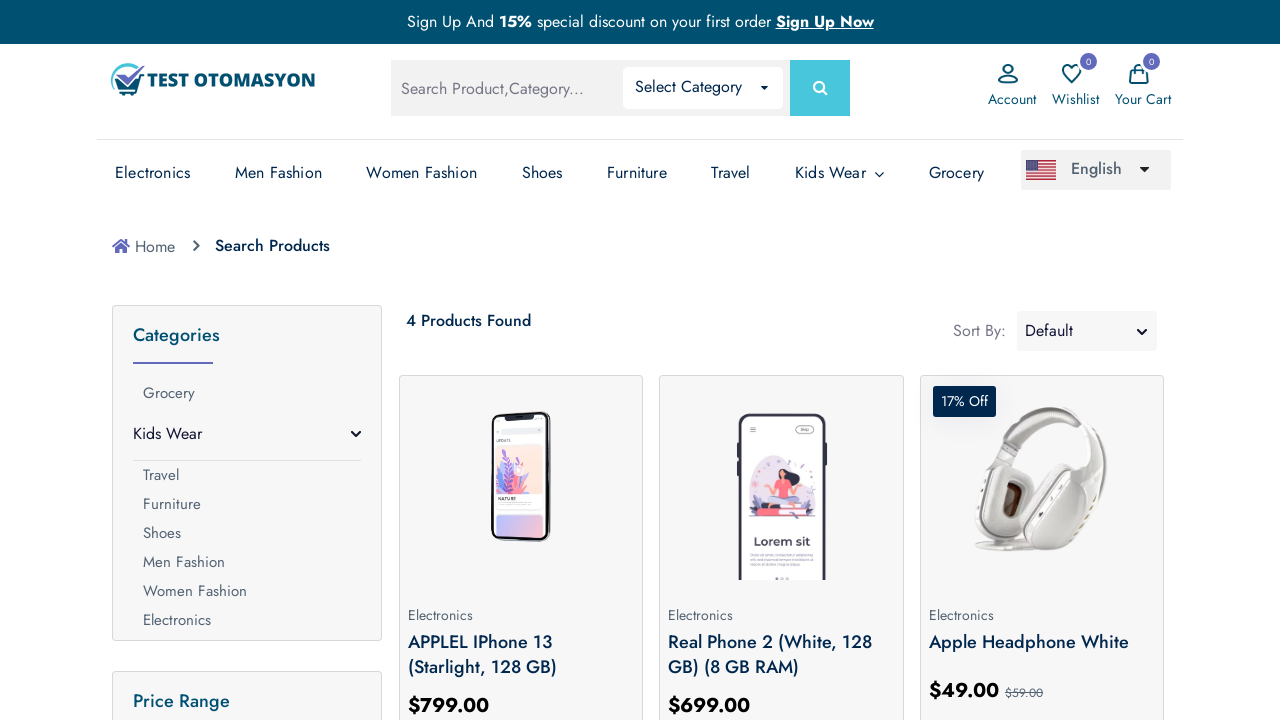

Verified that search results contain products for 'phone'
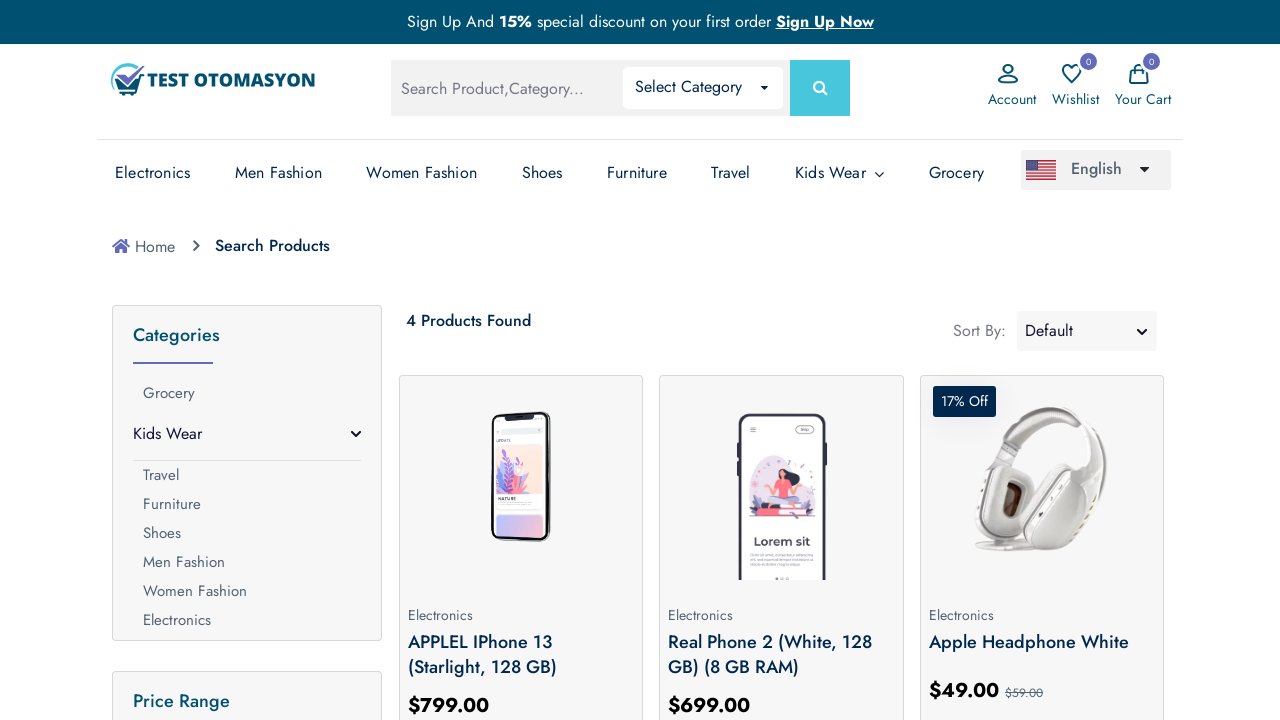

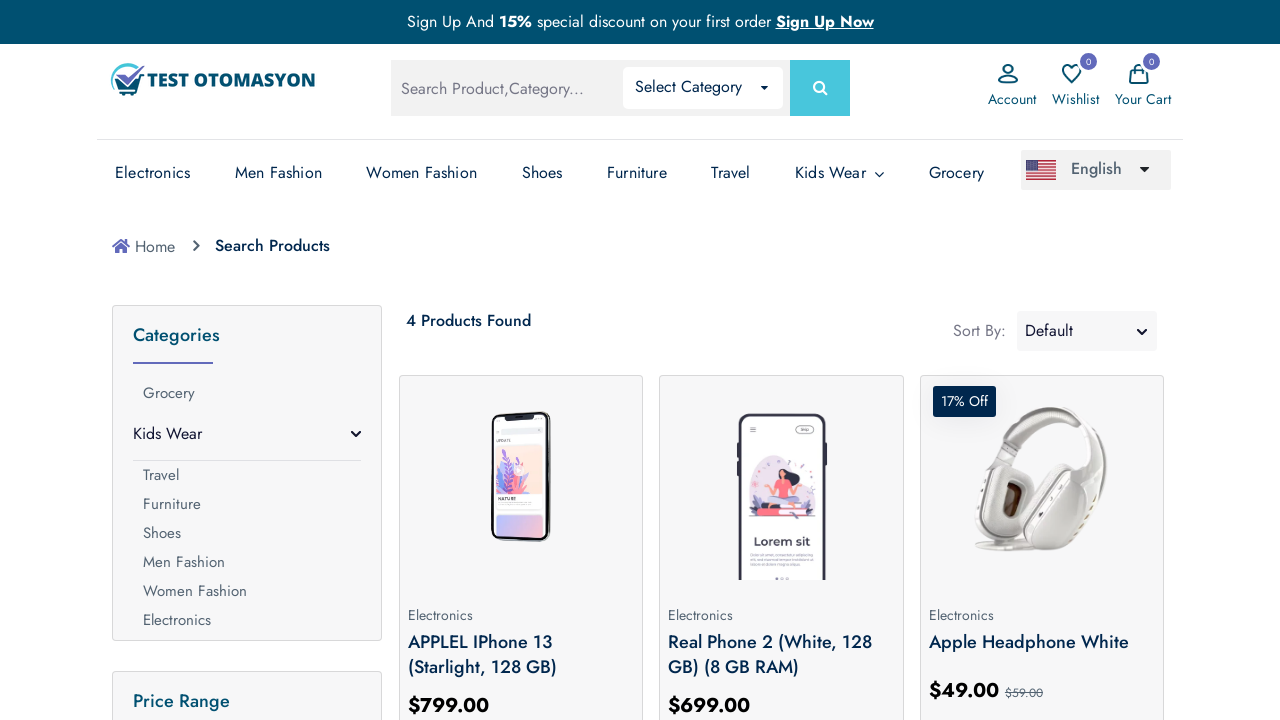